Tests that Clear completed button is hidden when there are no completed items

Starting URL: https://demo.playwright.dev/todomvc

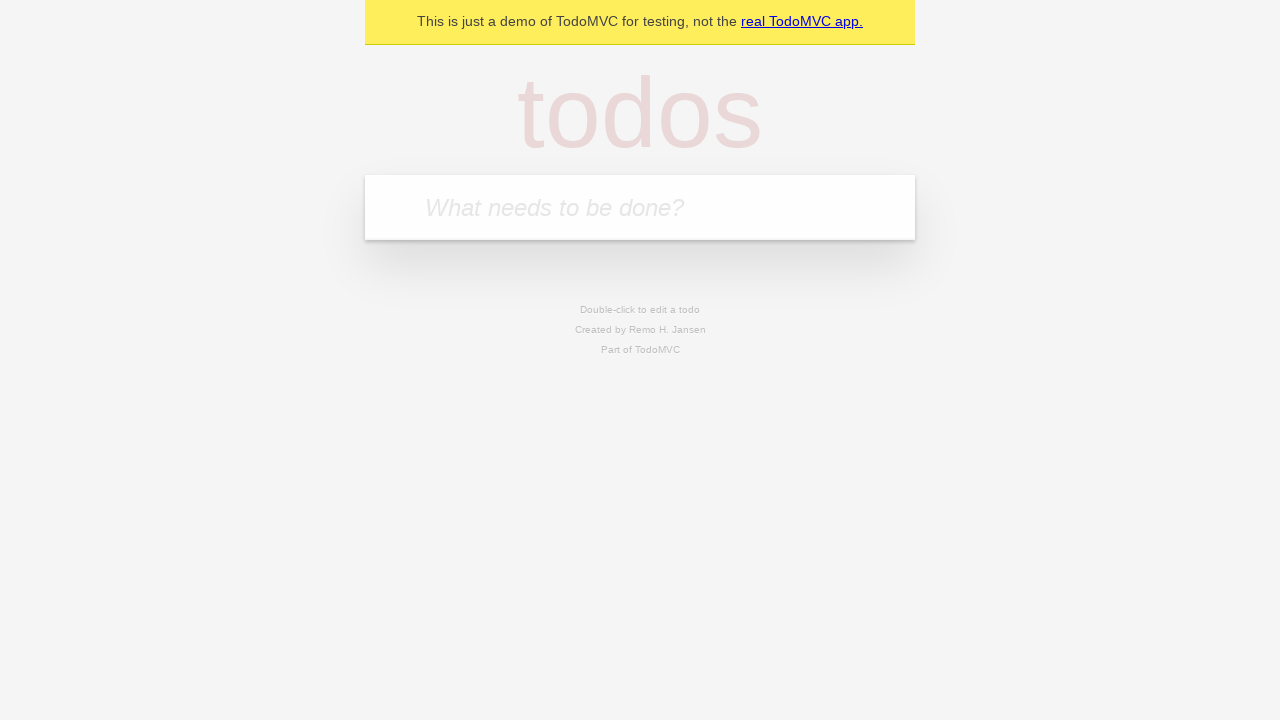

Filled input field with first todo 'buy some cheese' on internal:attr=[placeholder="What needs to be done?"i]
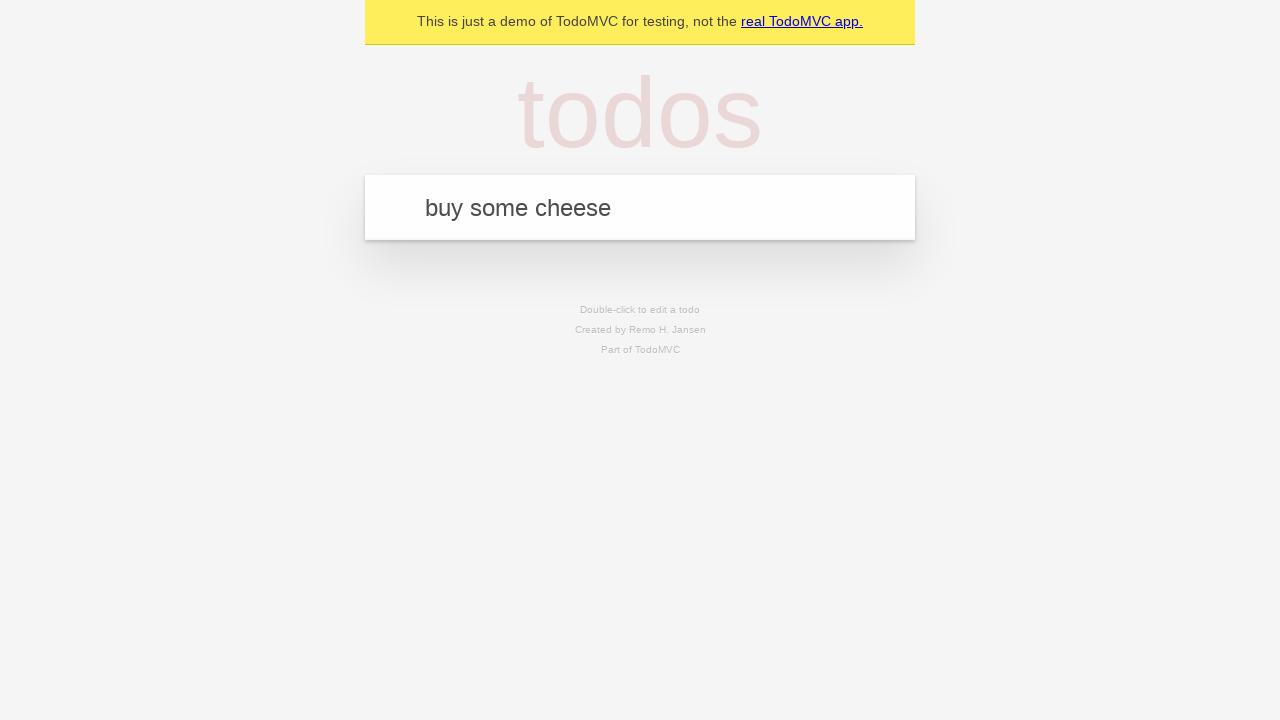

Pressed Enter to add first todo on internal:attr=[placeholder="What needs to be done?"i]
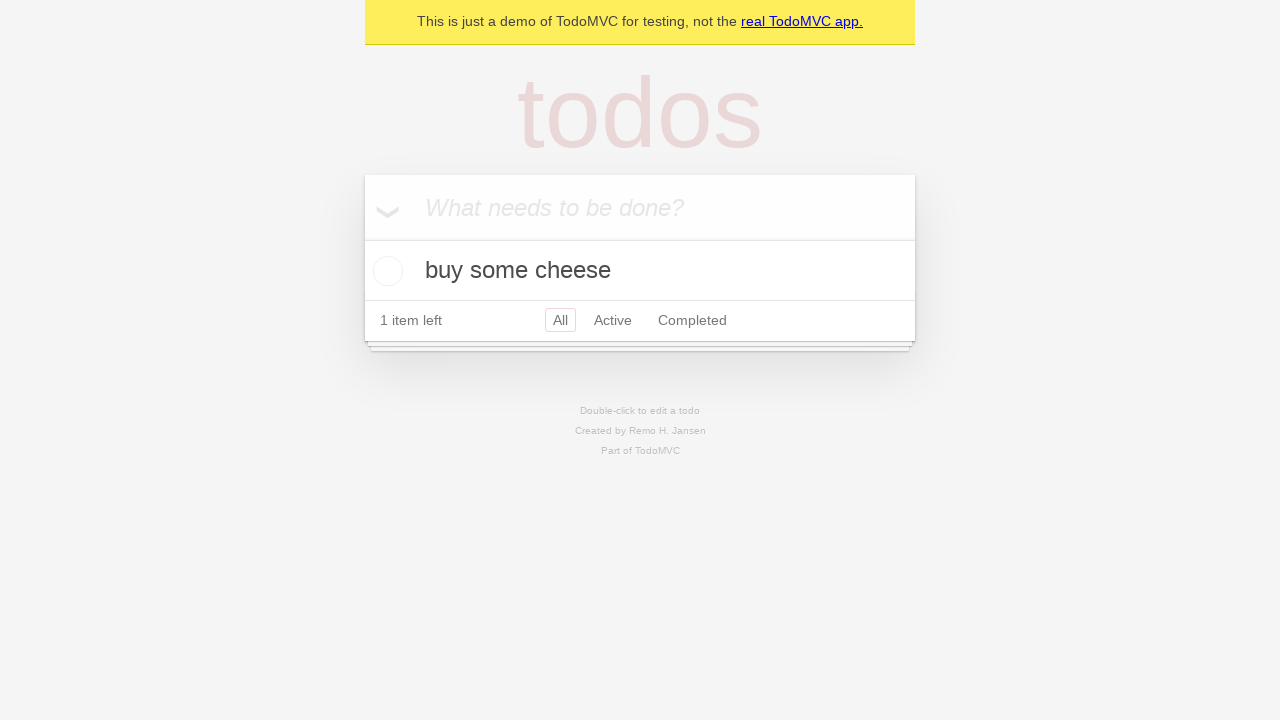

Filled input field with second todo 'feed the cat' on internal:attr=[placeholder="What needs to be done?"i]
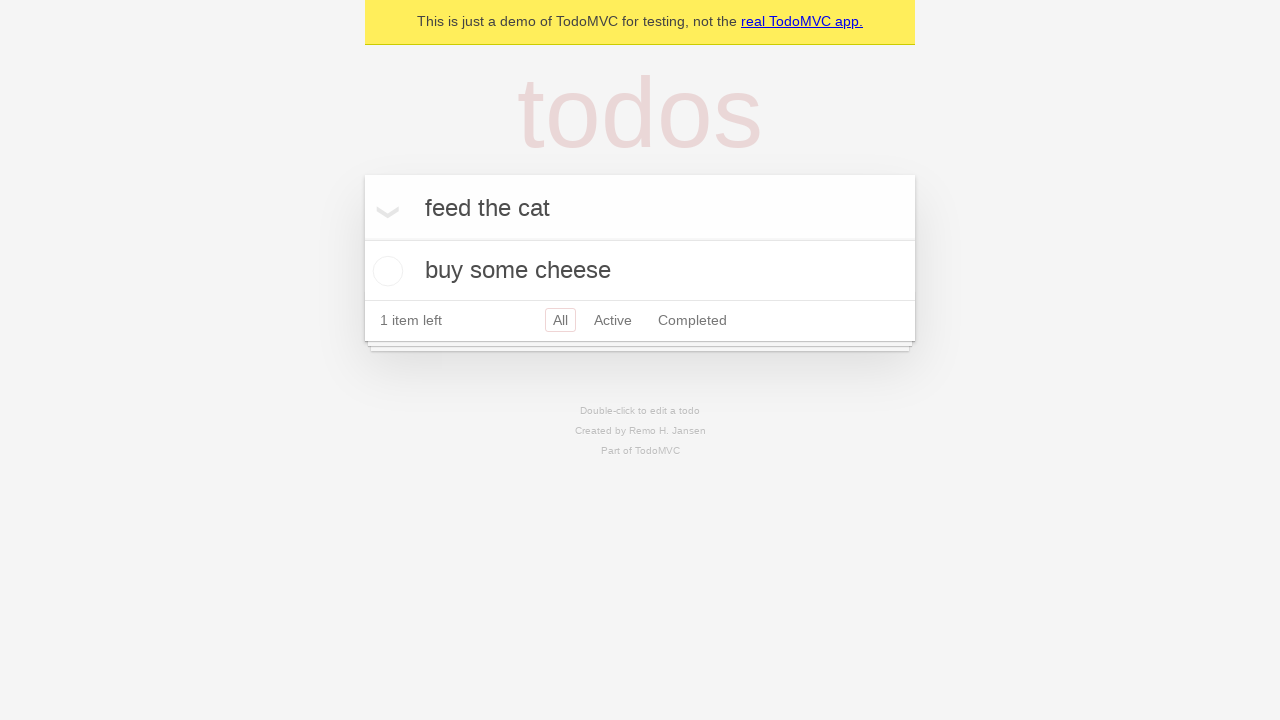

Pressed Enter to add second todo on internal:attr=[placeholder="What needs to be done?"i]
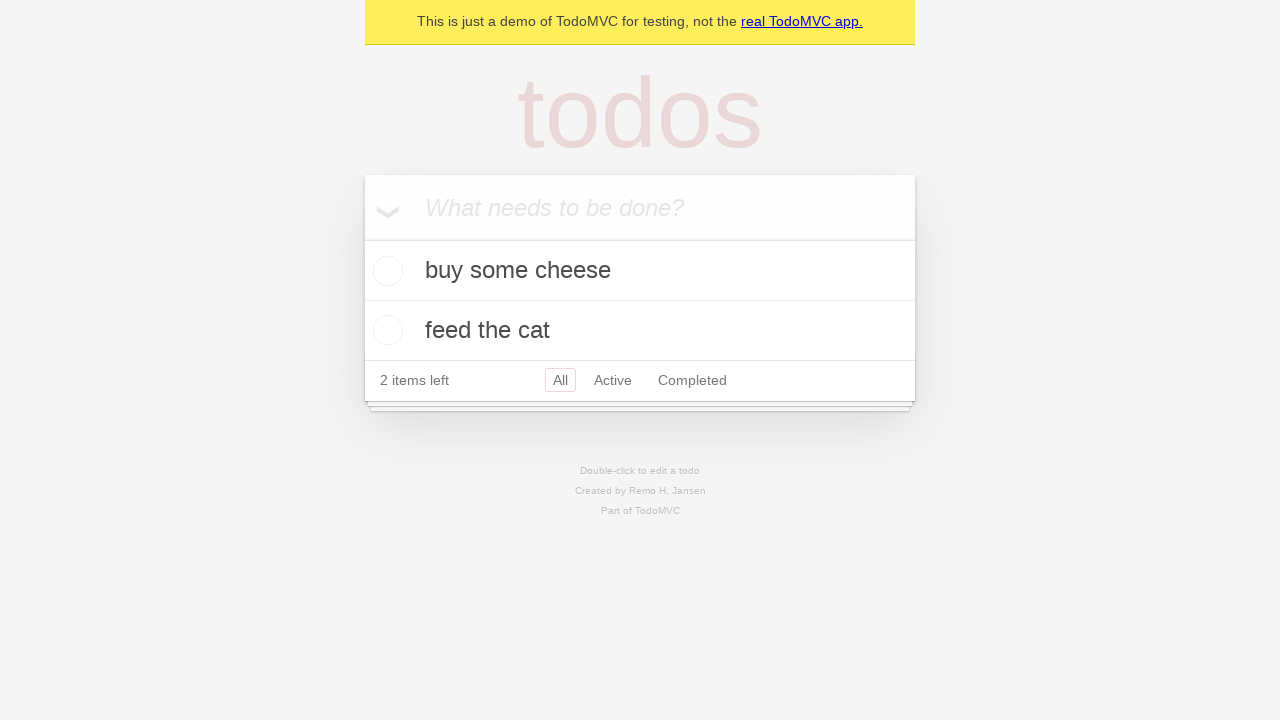

Filled input field with third todo 'book a doctors appointment' on internal:attr=[placeholder="What needs to be done?"i]
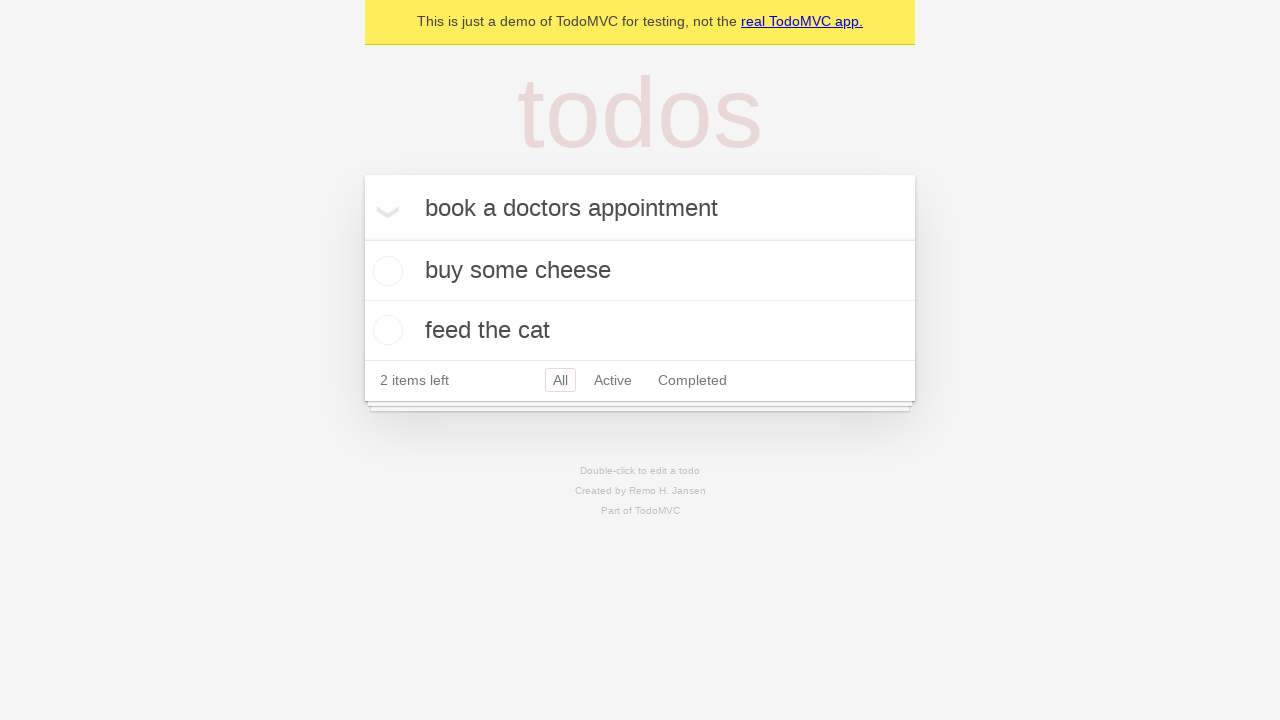

Pressed Enter to add third todo on internal:attr=[placeholder="What needs to be done?"i]
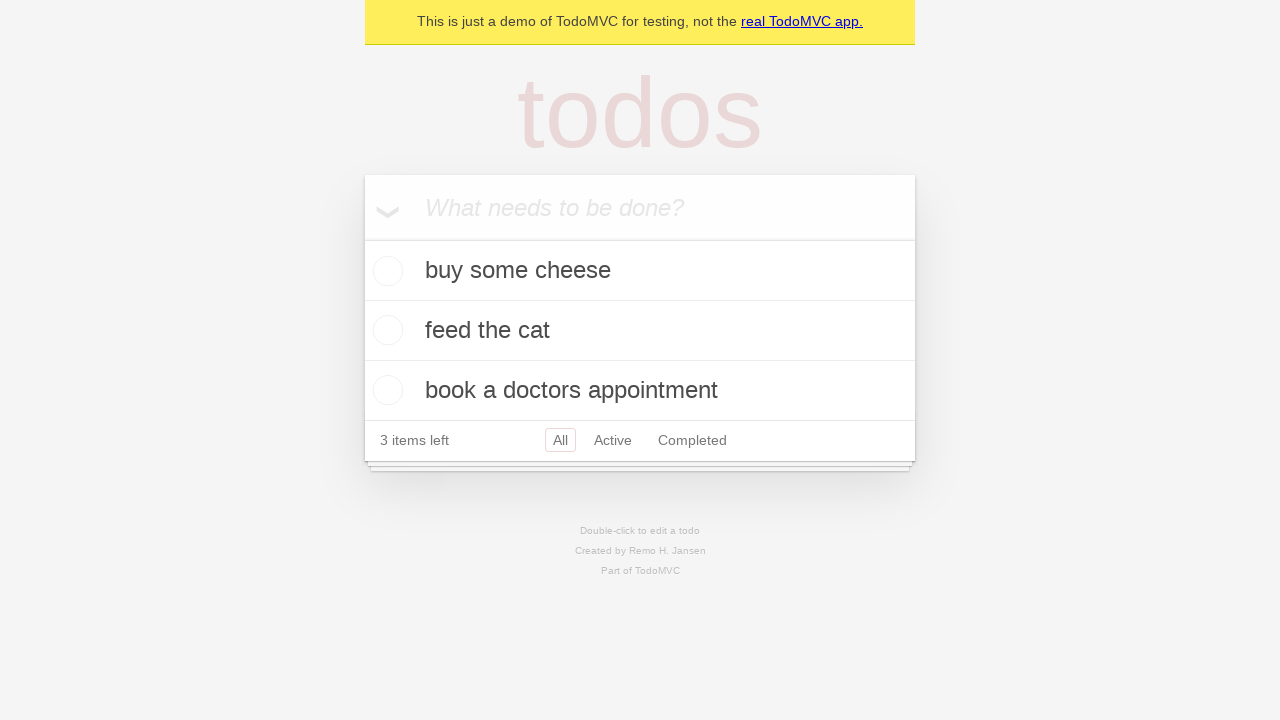

Checked first todo item as completed at (385, 271) on .todo-list li .toggle >> nth=0
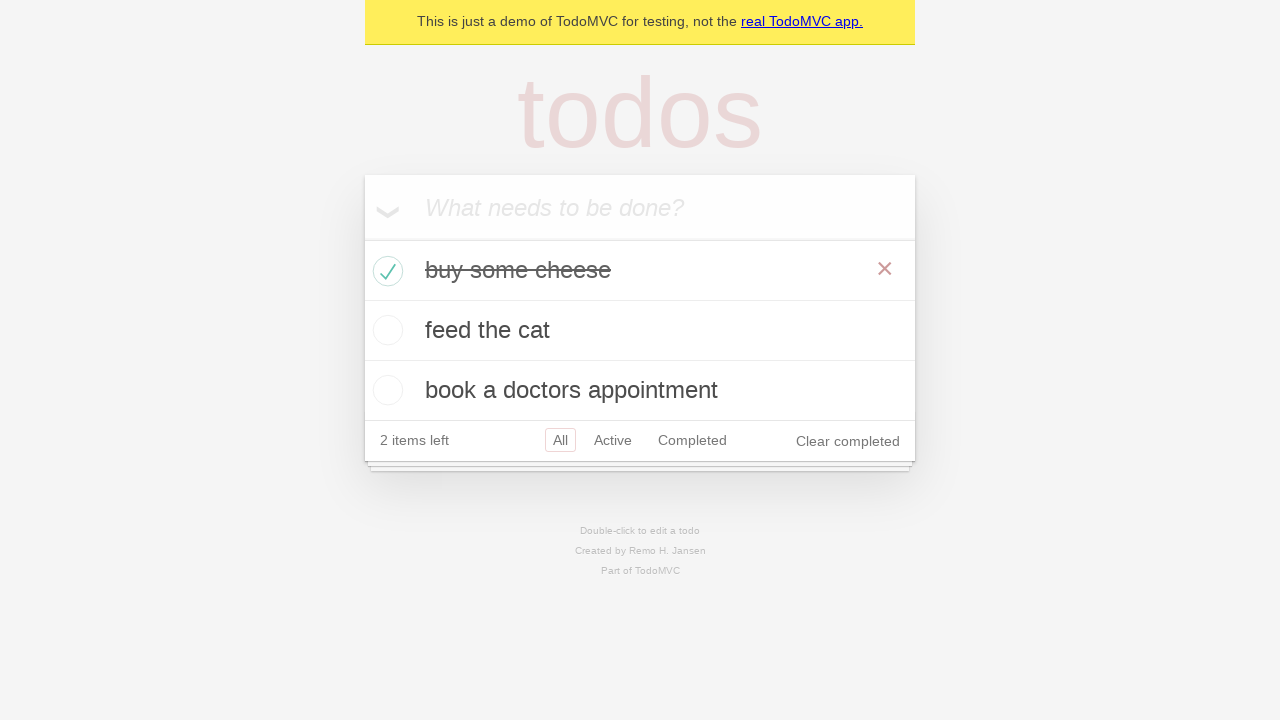

Clicked 'Clear completed' button to remove completed items at (848, 441) on internal:role=button[name="Clear completed"i]
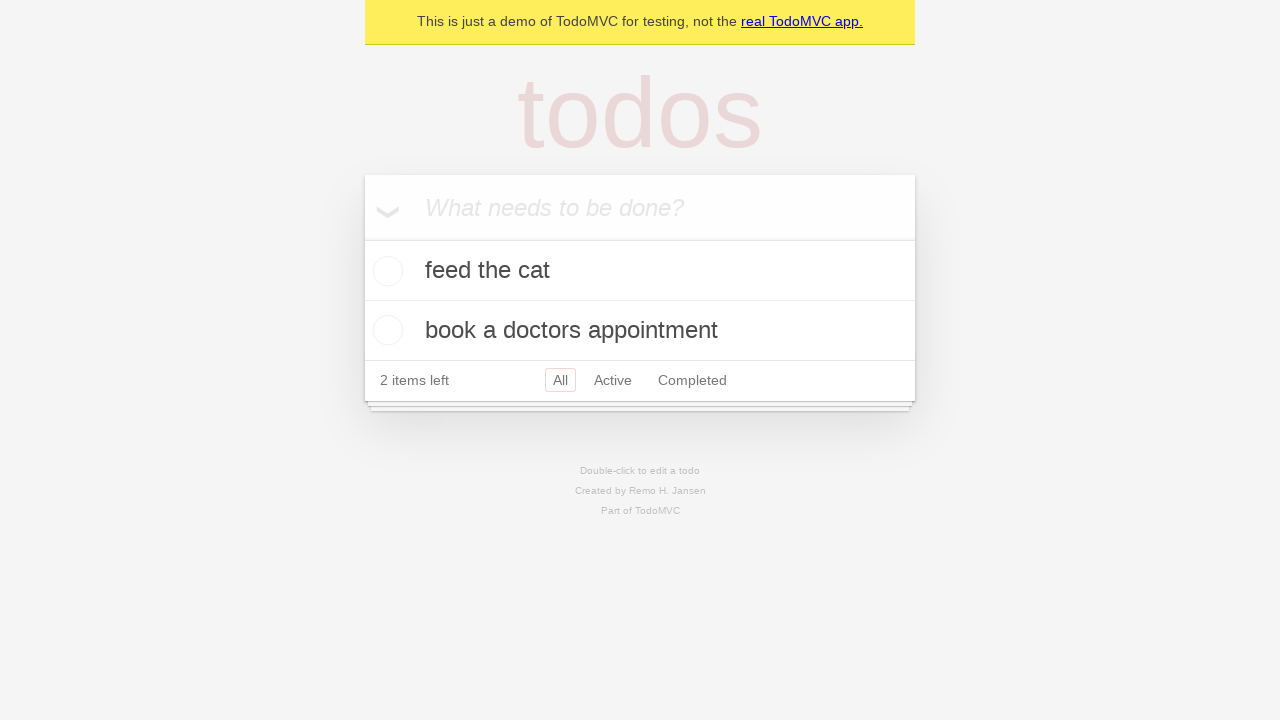

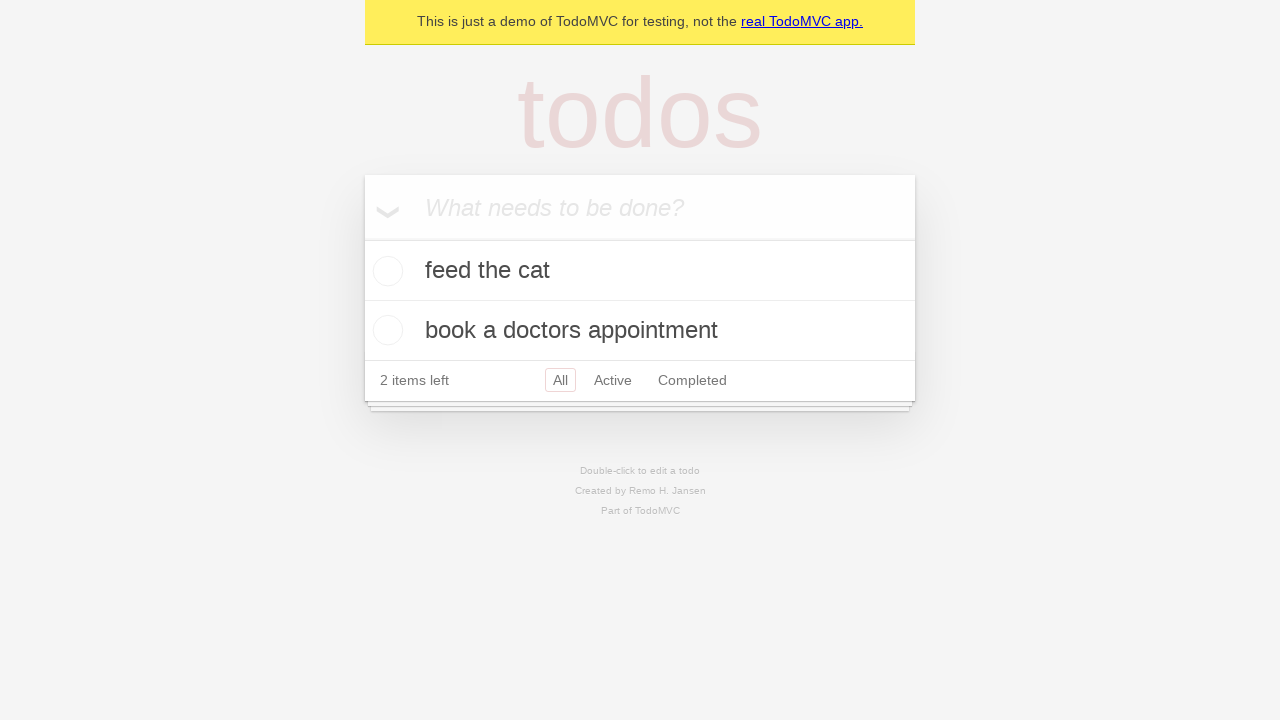